Tests form submission by filling various form fields including text inputs, radio buttons, checkboxes, dropdown selection, and date picker, then submitting the form and waiting for success confirmation

Starting URL: https://formy-project.herokuapp.com/form

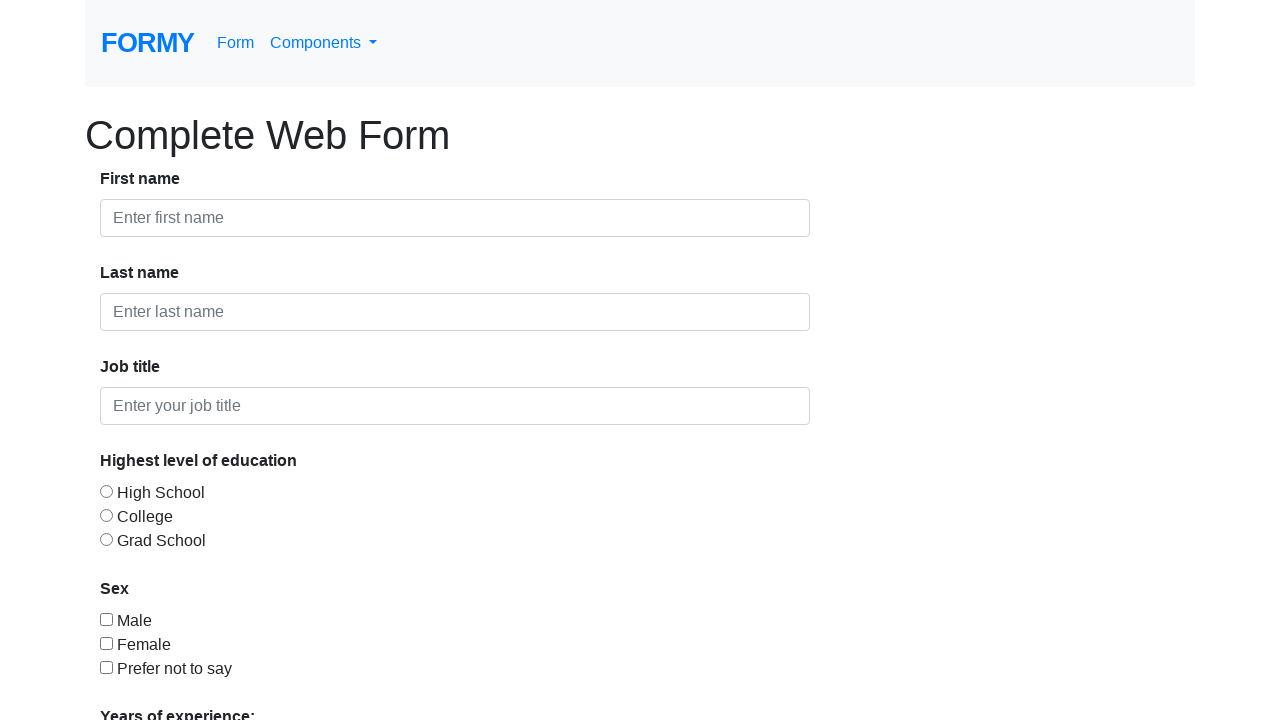

Filled first name field with 'Datta' on #first-name
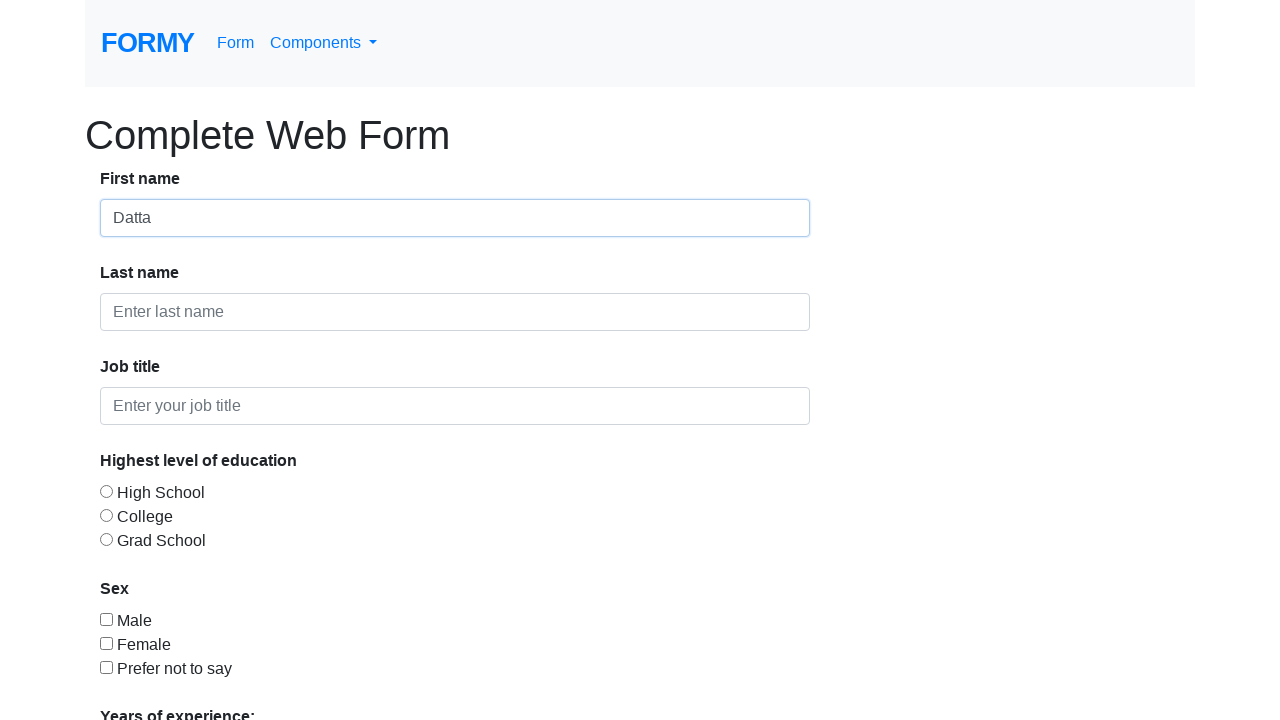

Filled last name field with 'More' on #last-name
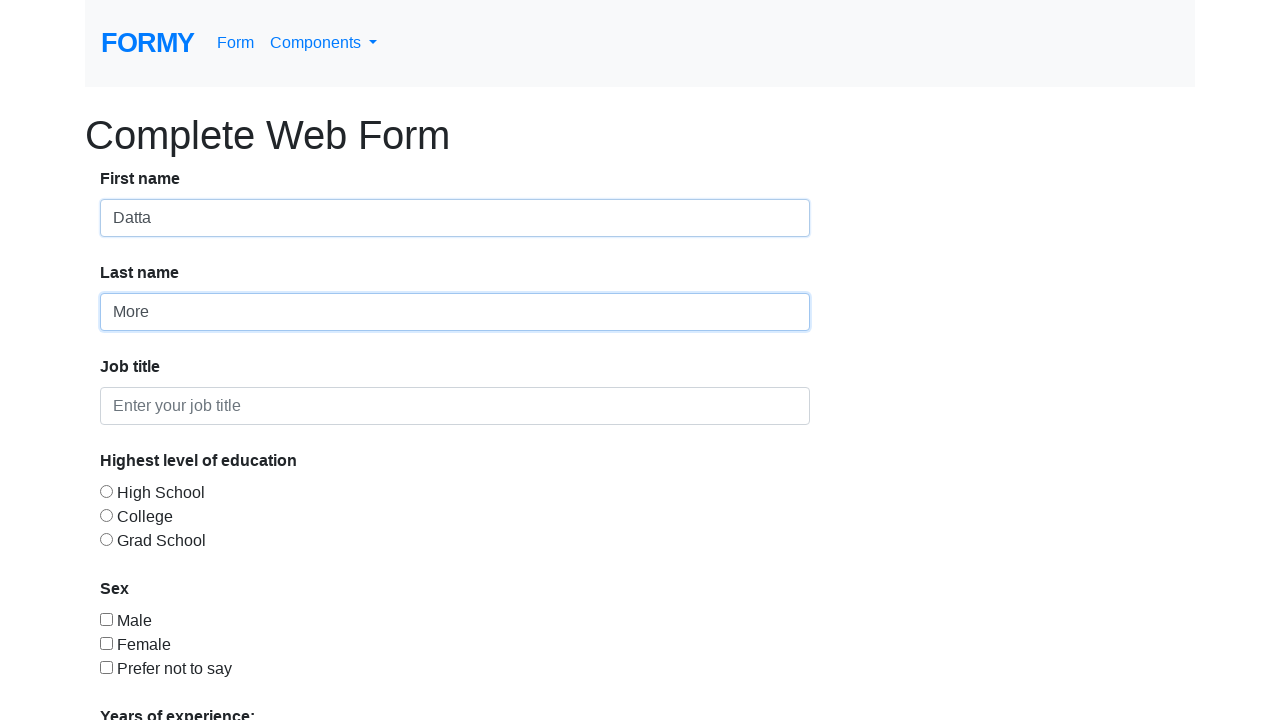

Filled job title field with 'Technologist' on #job-title
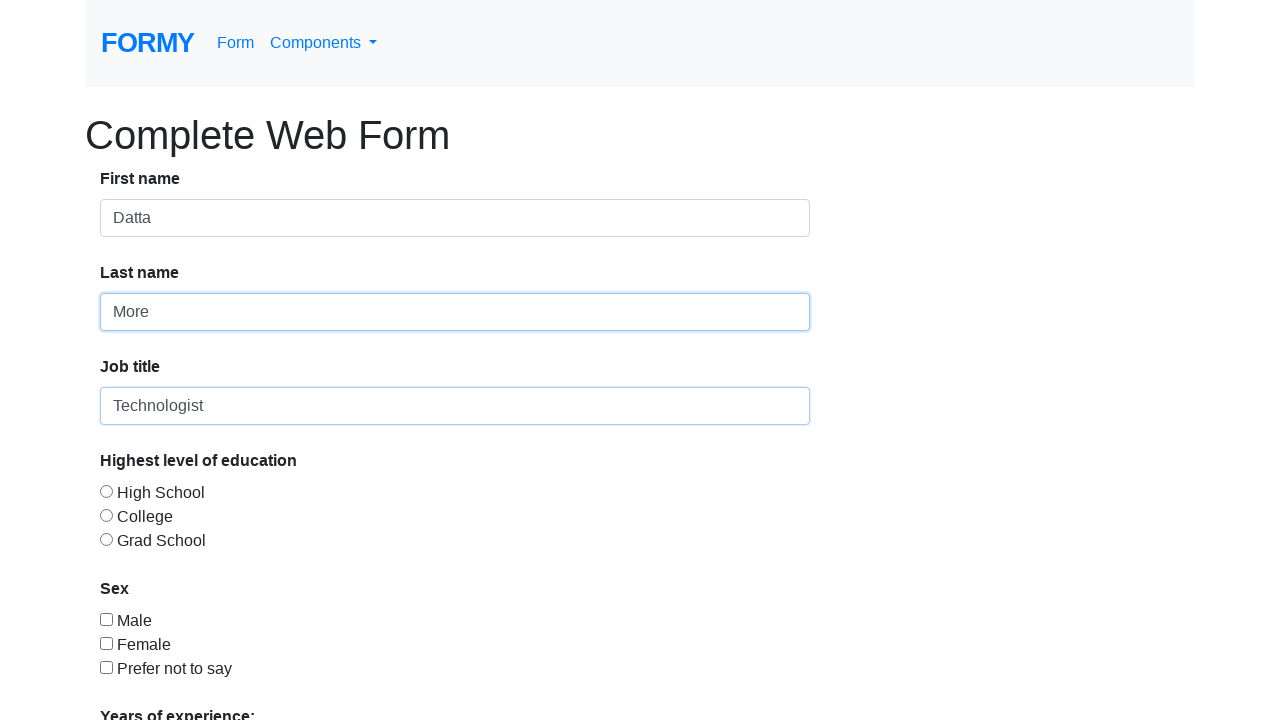

Selected radio button for education level at (106, 515) on #radio-button-2
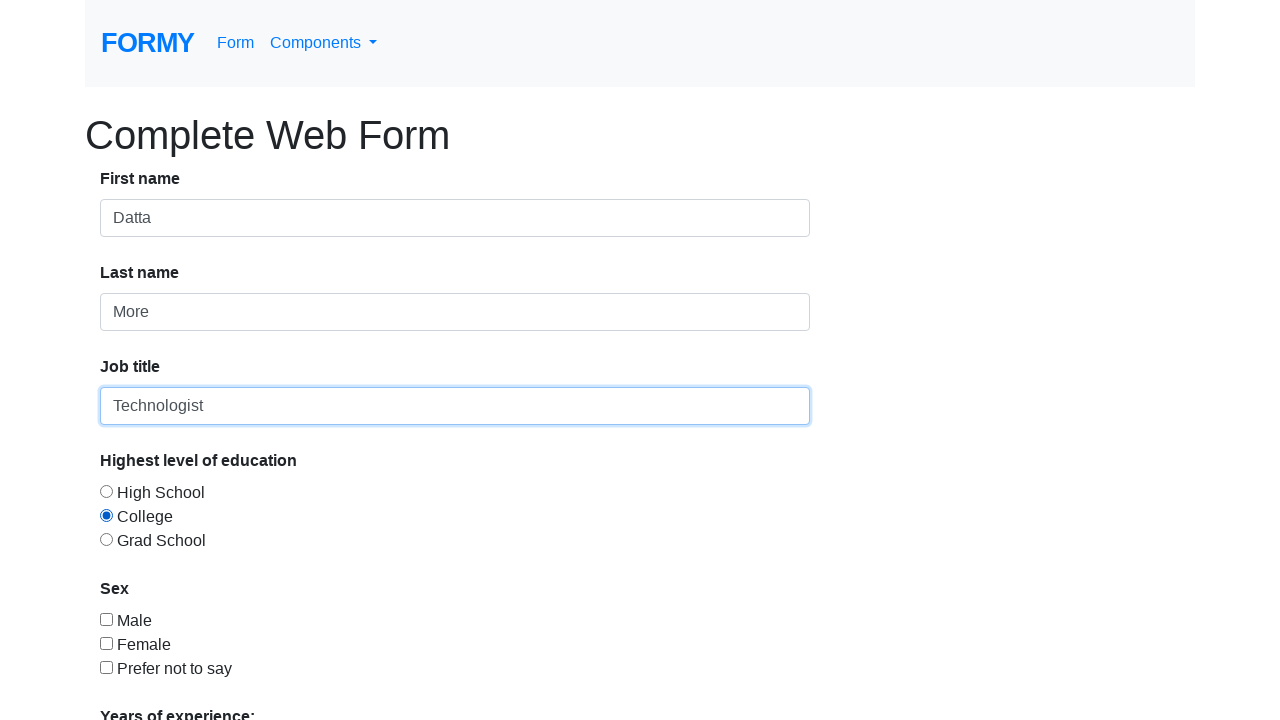

Checked checkbox for gender at (106, 619) on xpath=//div/input[@value='checkbox-1']
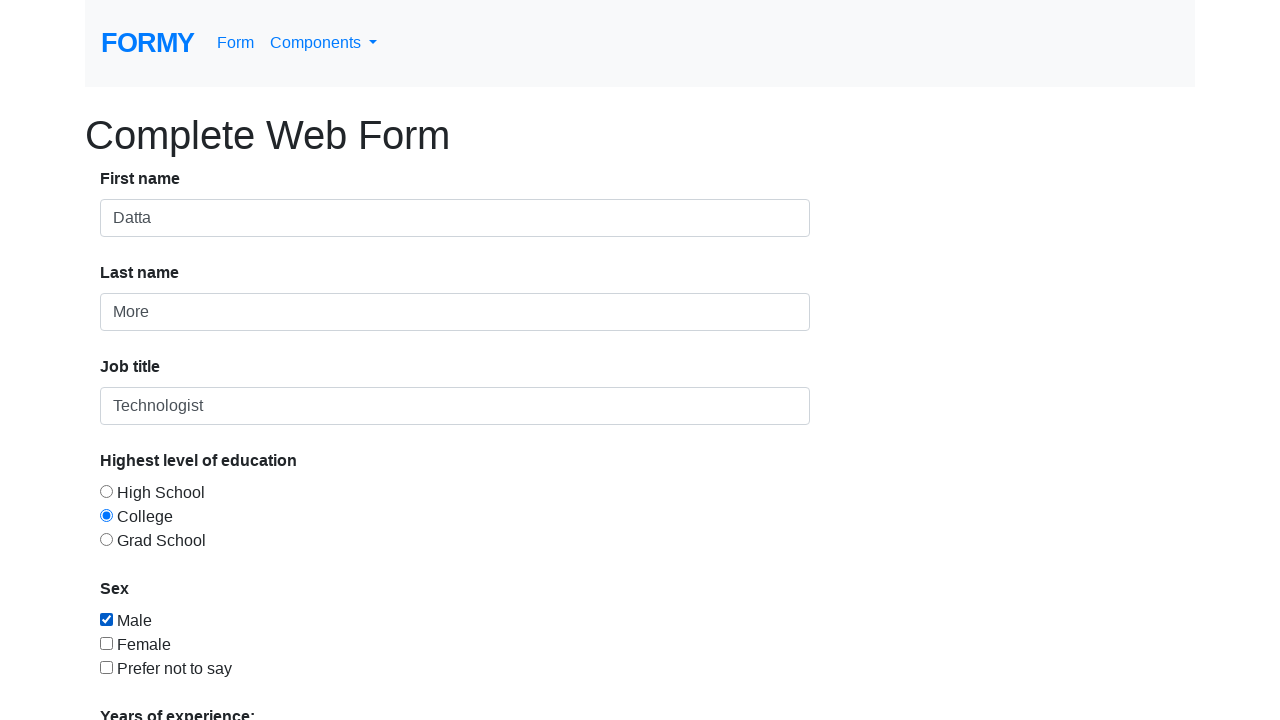

Selected '10+' from years of experience dropdown on #select-menu
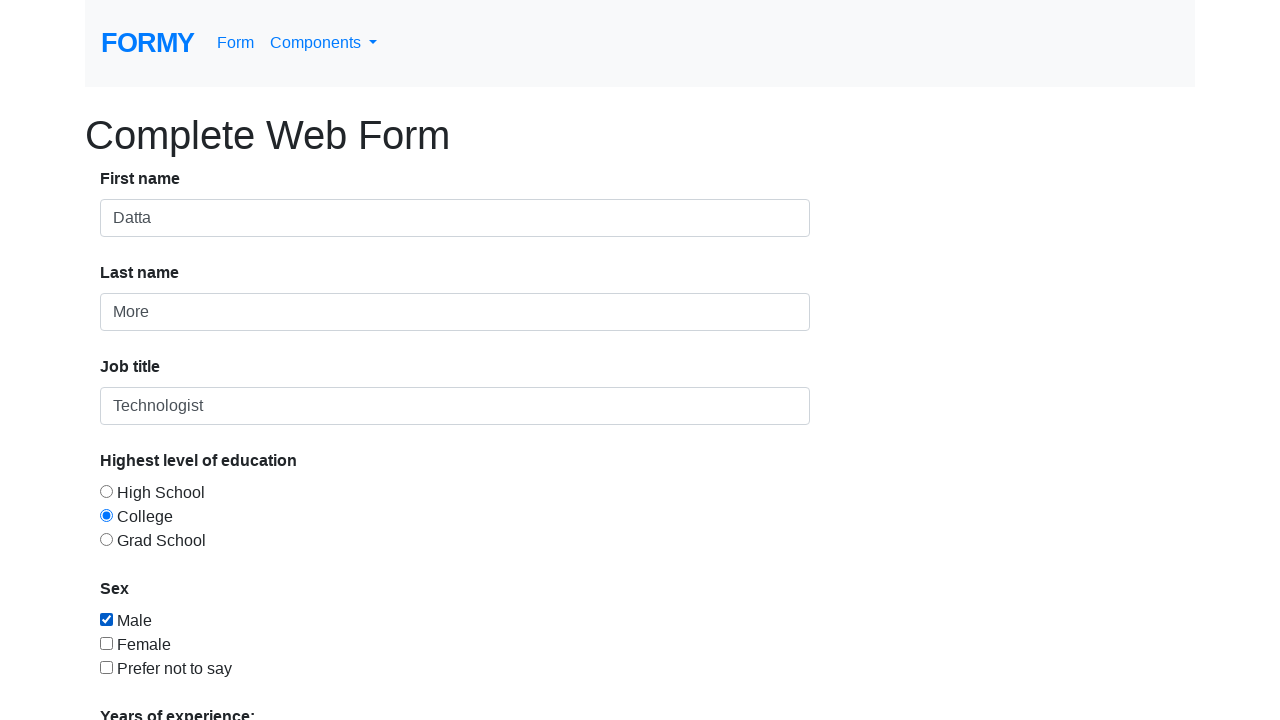

Filled date picker with '09/11/2021' on #datepicker
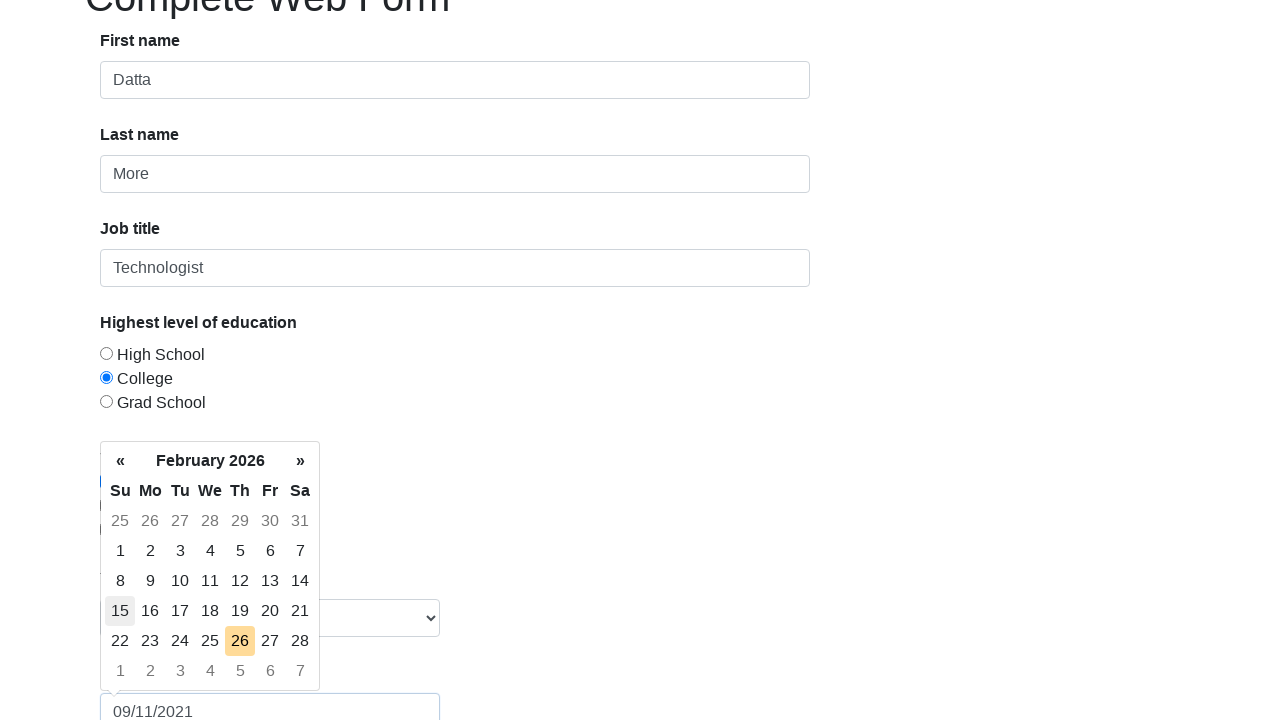

Clicked Submit button to submit the form at (148, 680) on text=Submit
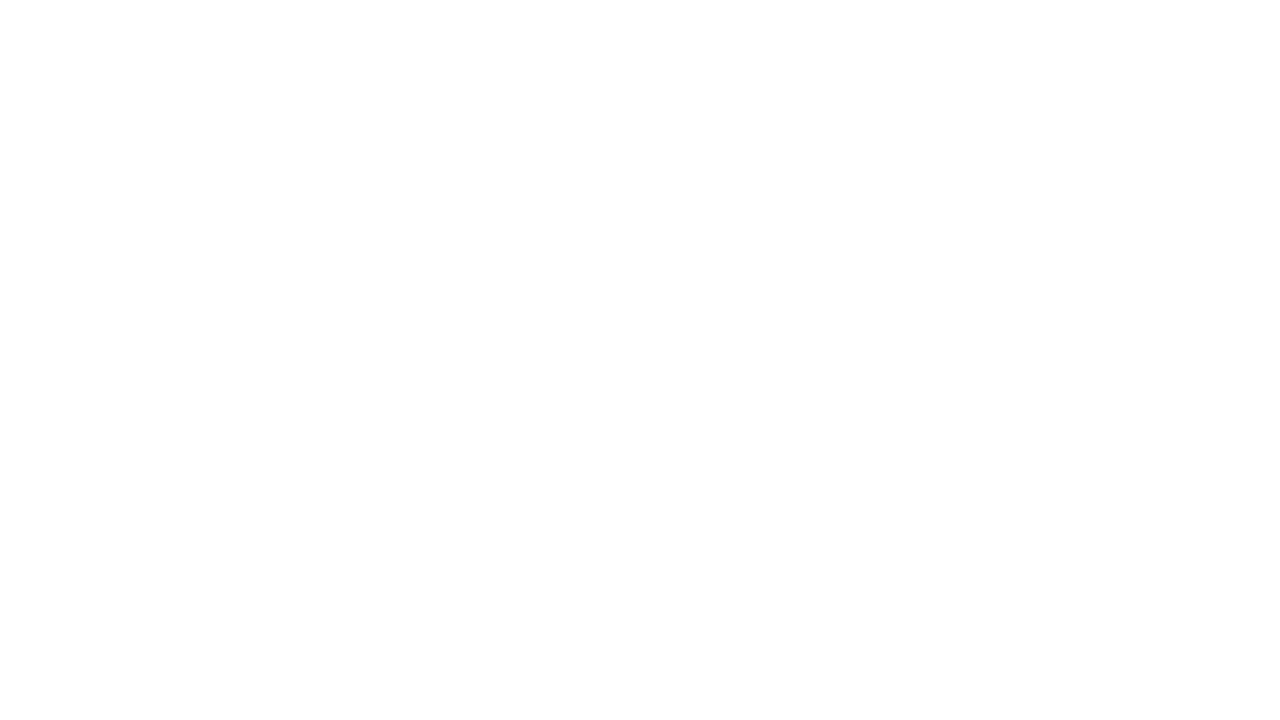

Form submission success message appeared
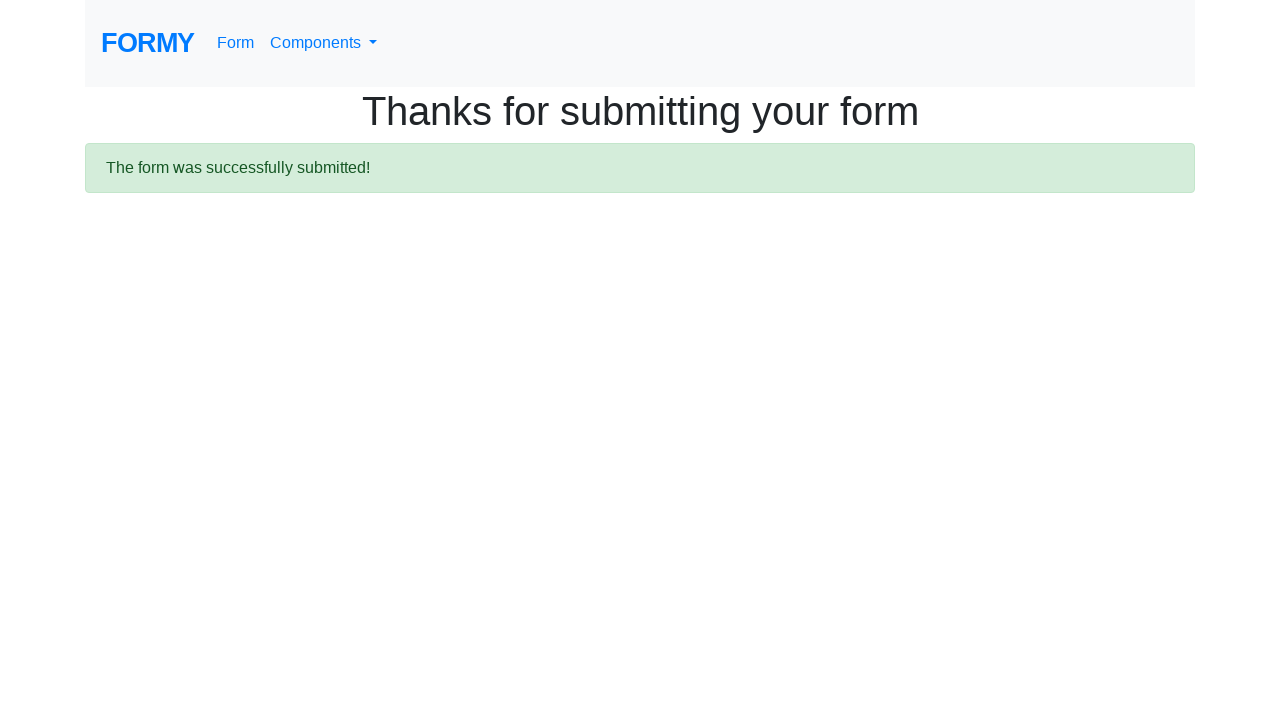

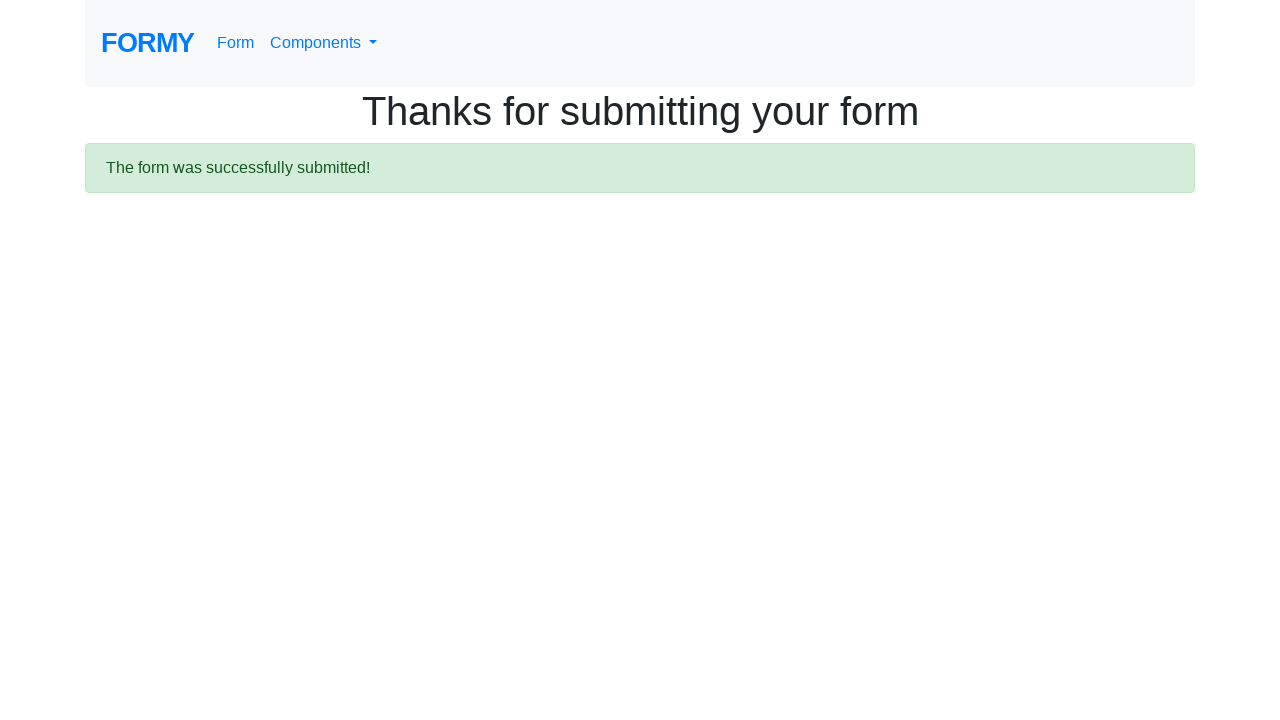